Tests the download functionality on a file upload/download test page by clicking the download button to initiate a file download.

Starting URL: https://rahulshettyacademy.com/upload-download-test/

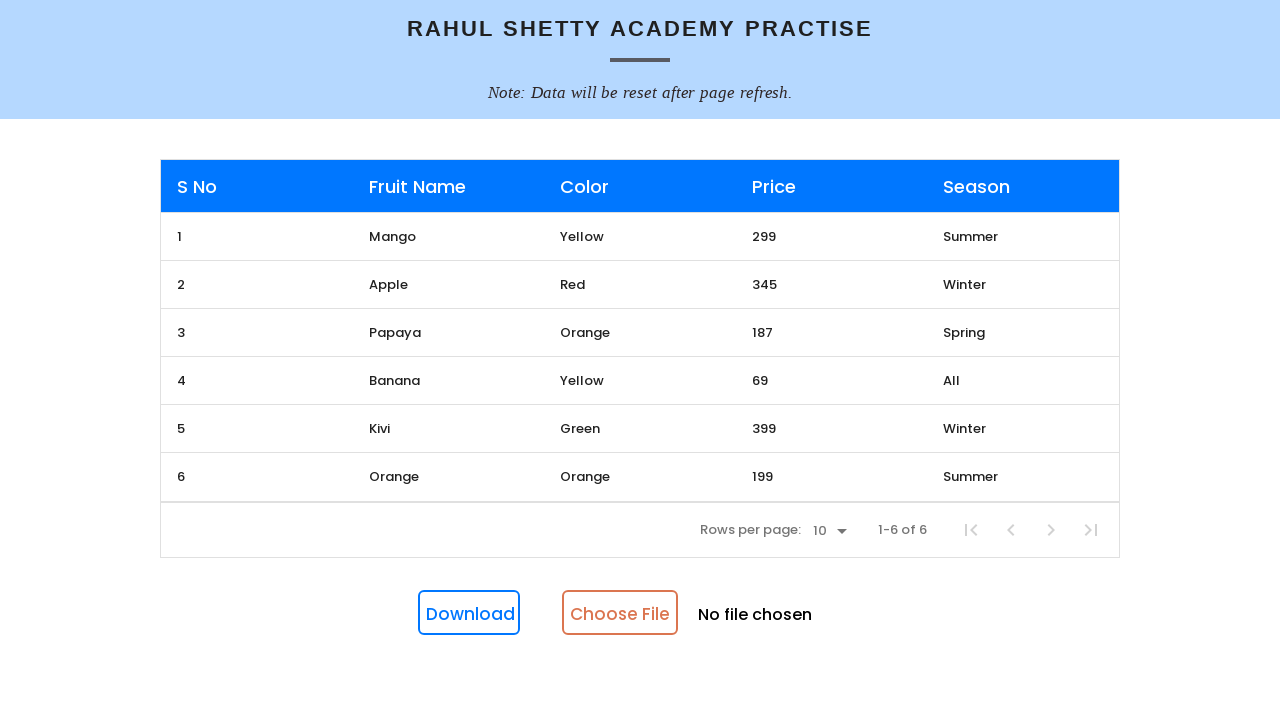

Waited for download button to be visible
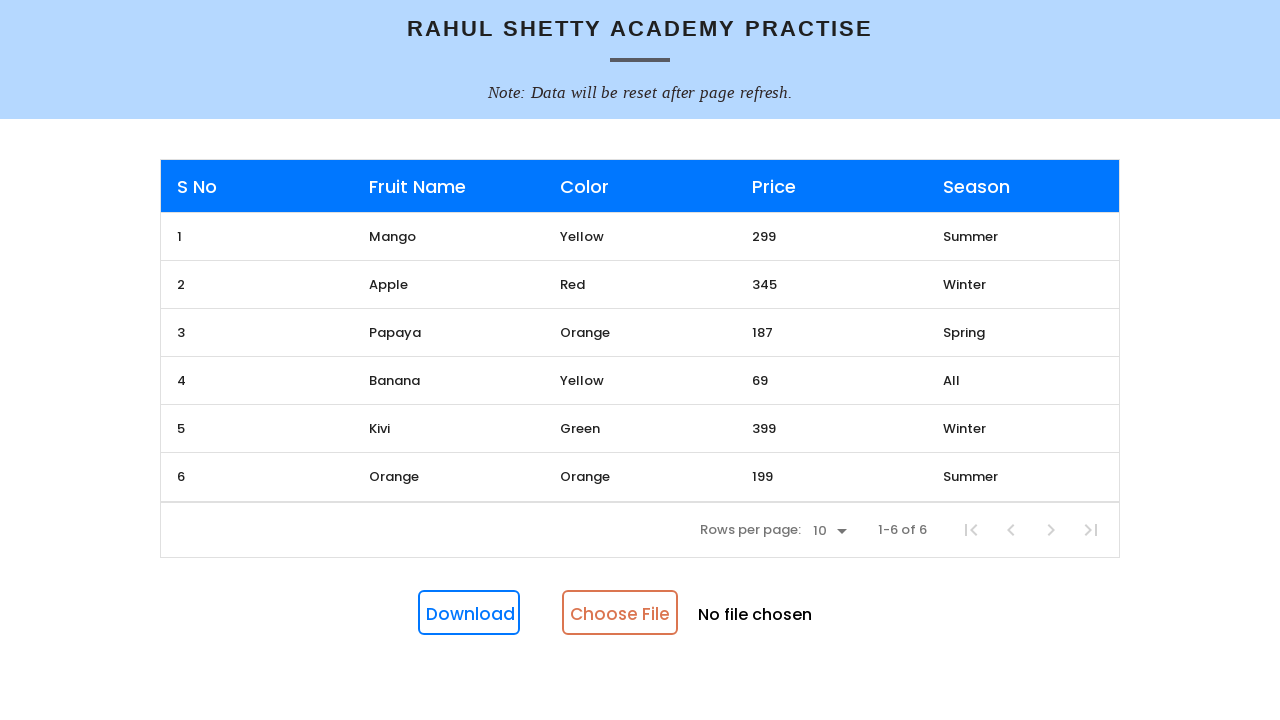

Clicked download button to initiate file download at (469, 613) on #downloadButton
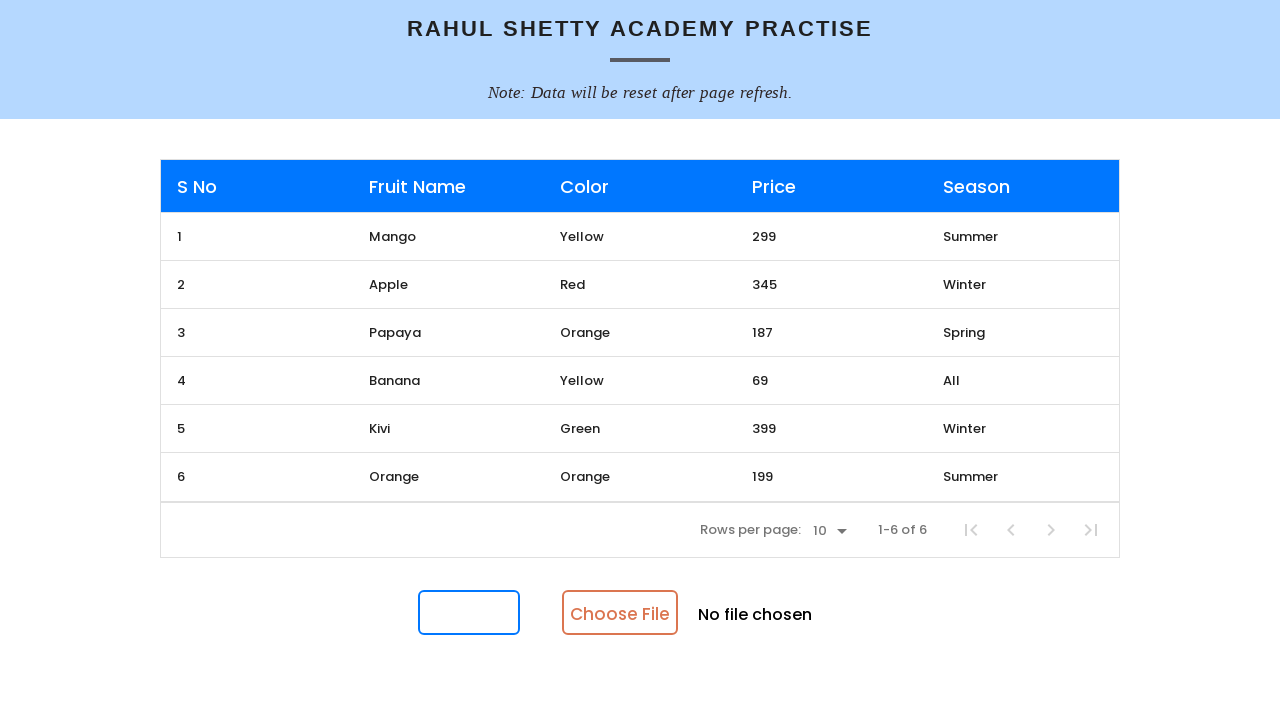

Waited 2 seconds for download to initiate
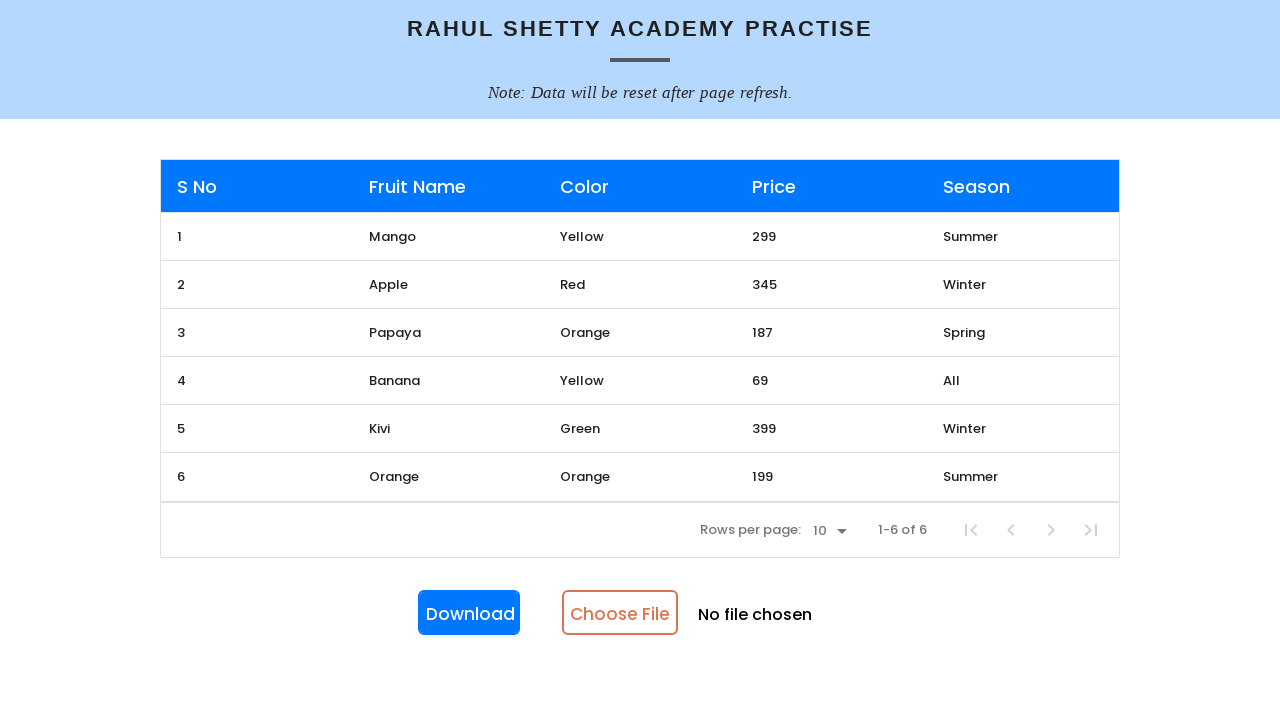

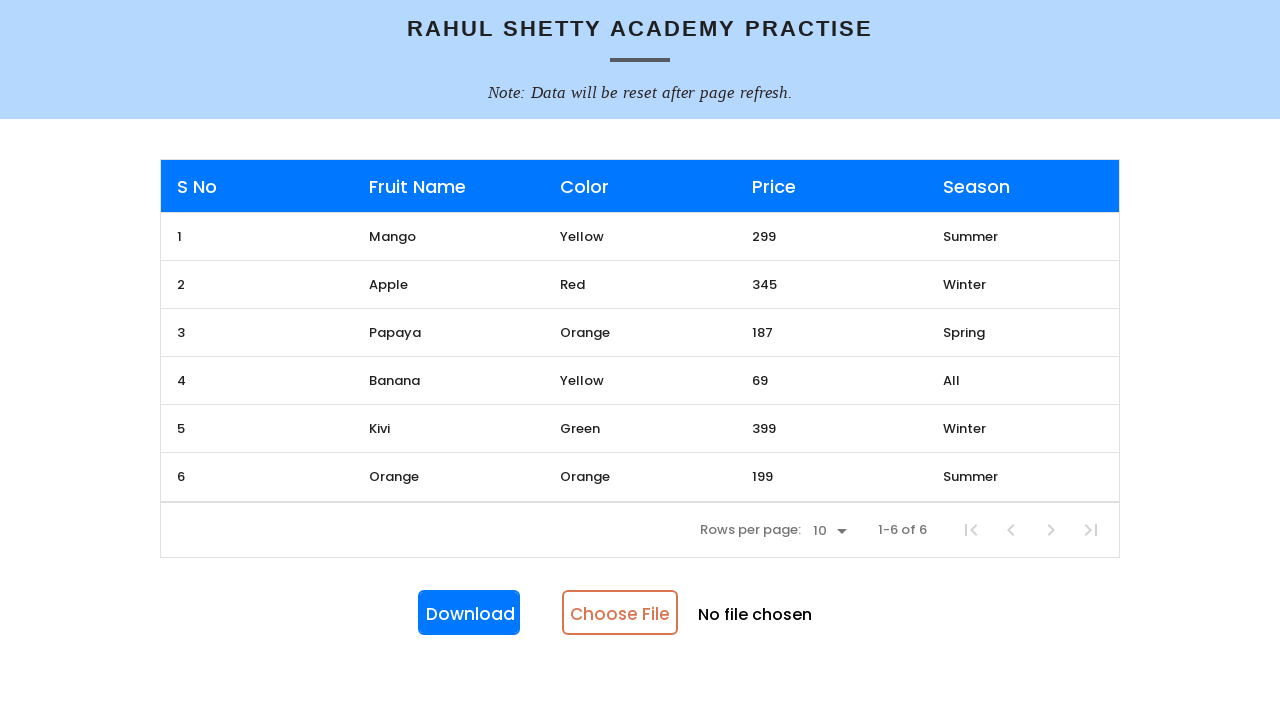